Tests basic browser navigation by visiting two URLs and using forward/back navigation controls, then maximizes the window

Starting URL: https://accounts.snapchat.com/accounts/v2/login

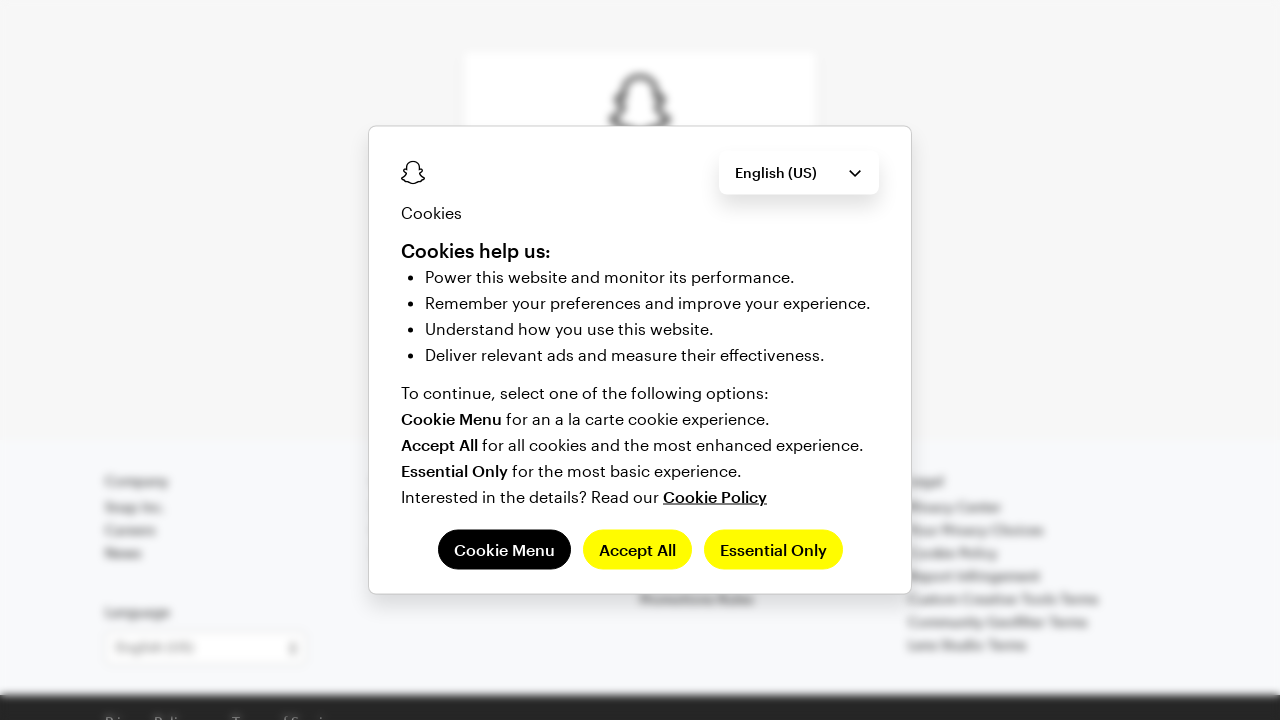

Navigated to https://www.rapido.bike/
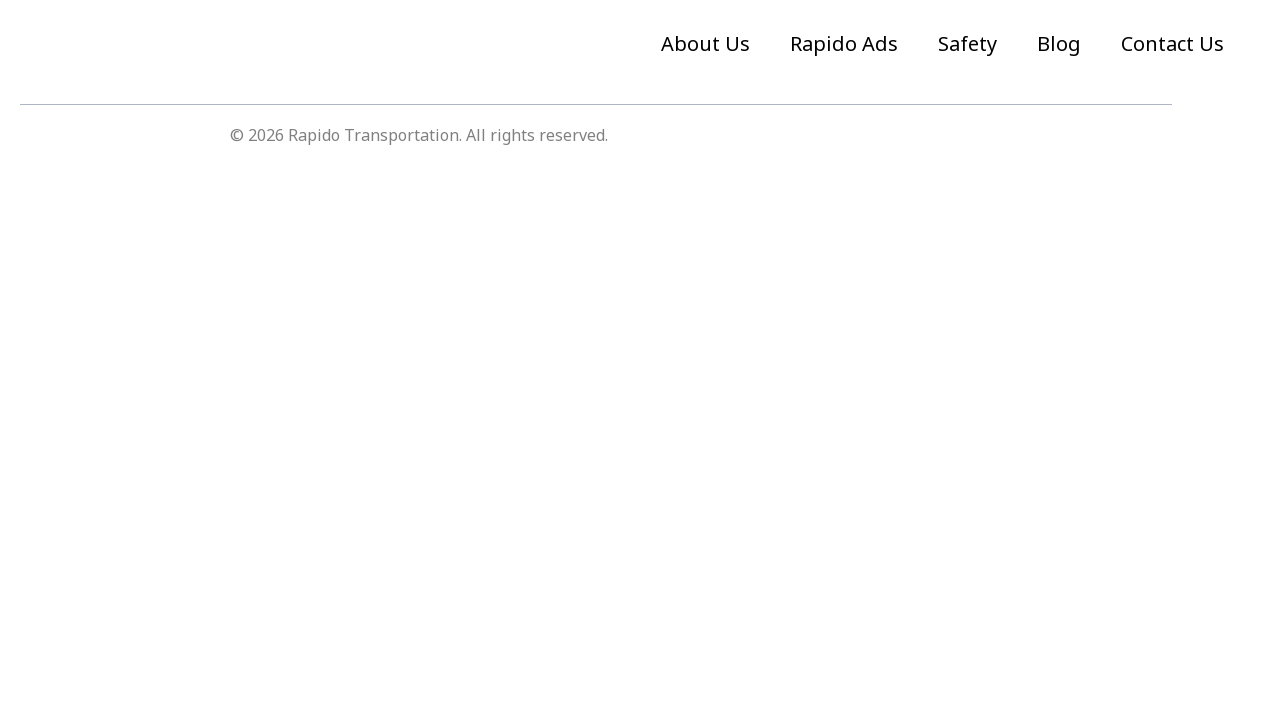

Waited 2 seconds for page to load
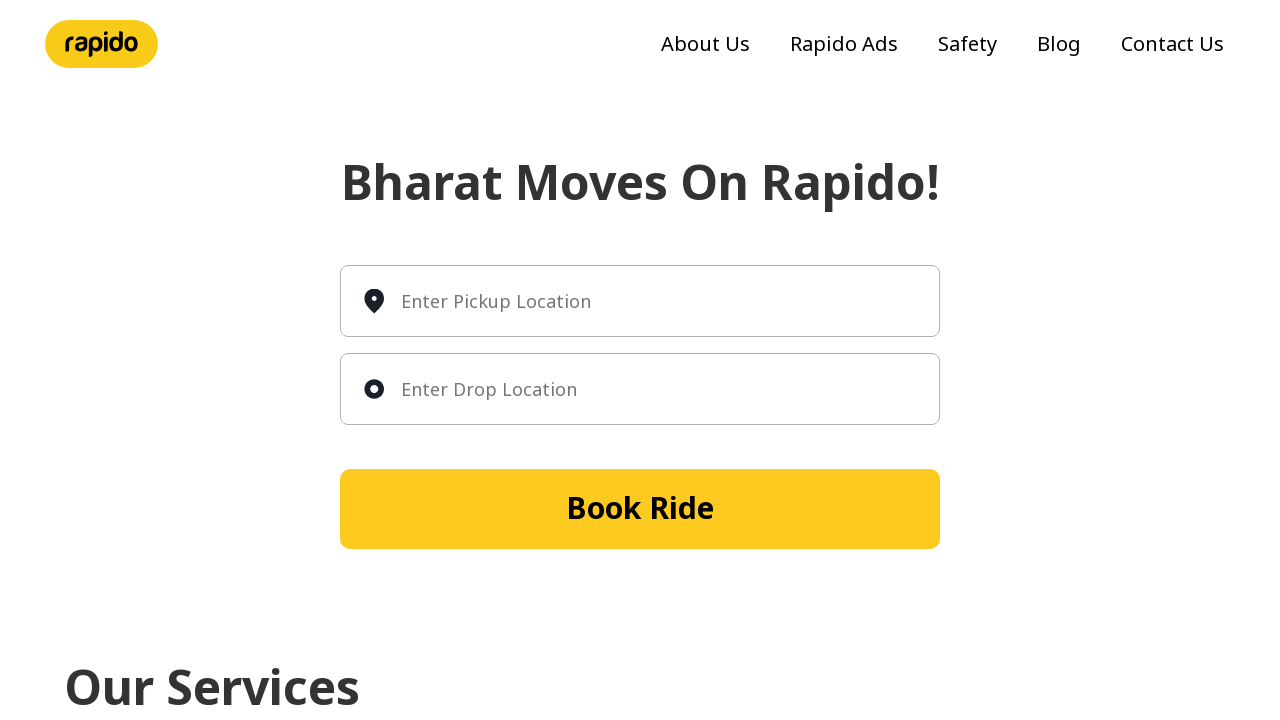

Navigated forward to Snapchat login page
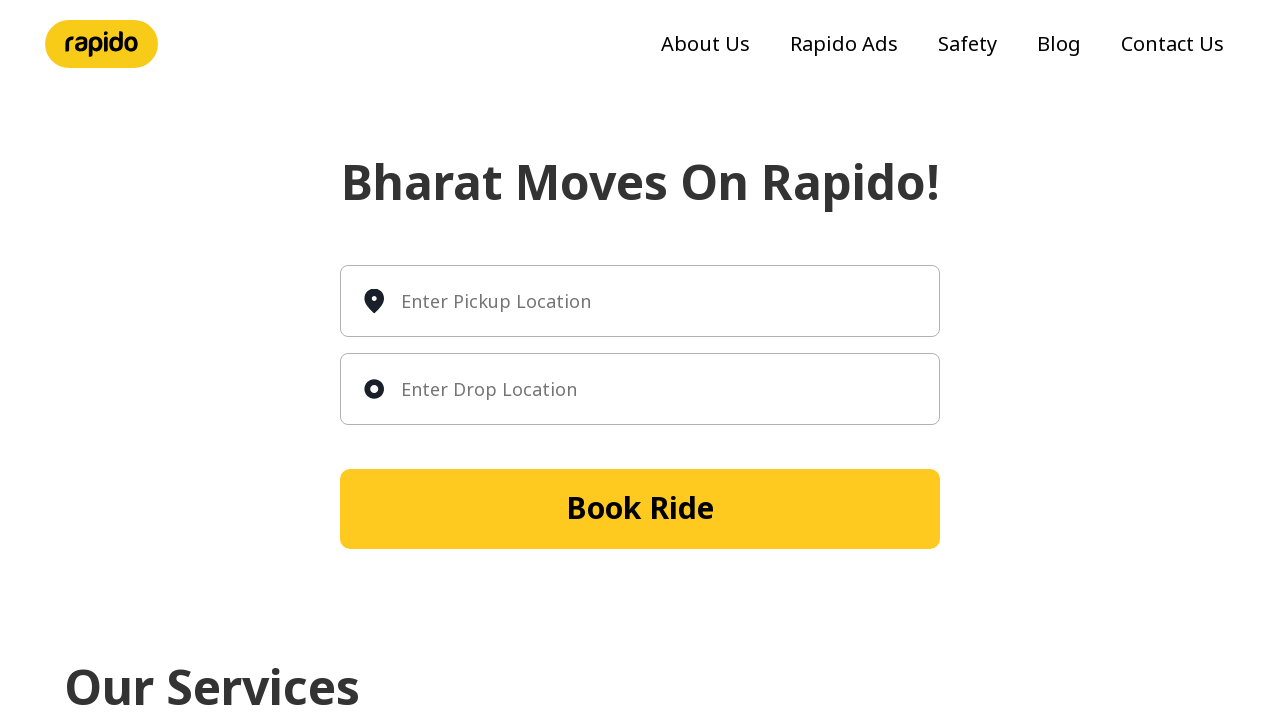

Navigated back to Rapido.bike
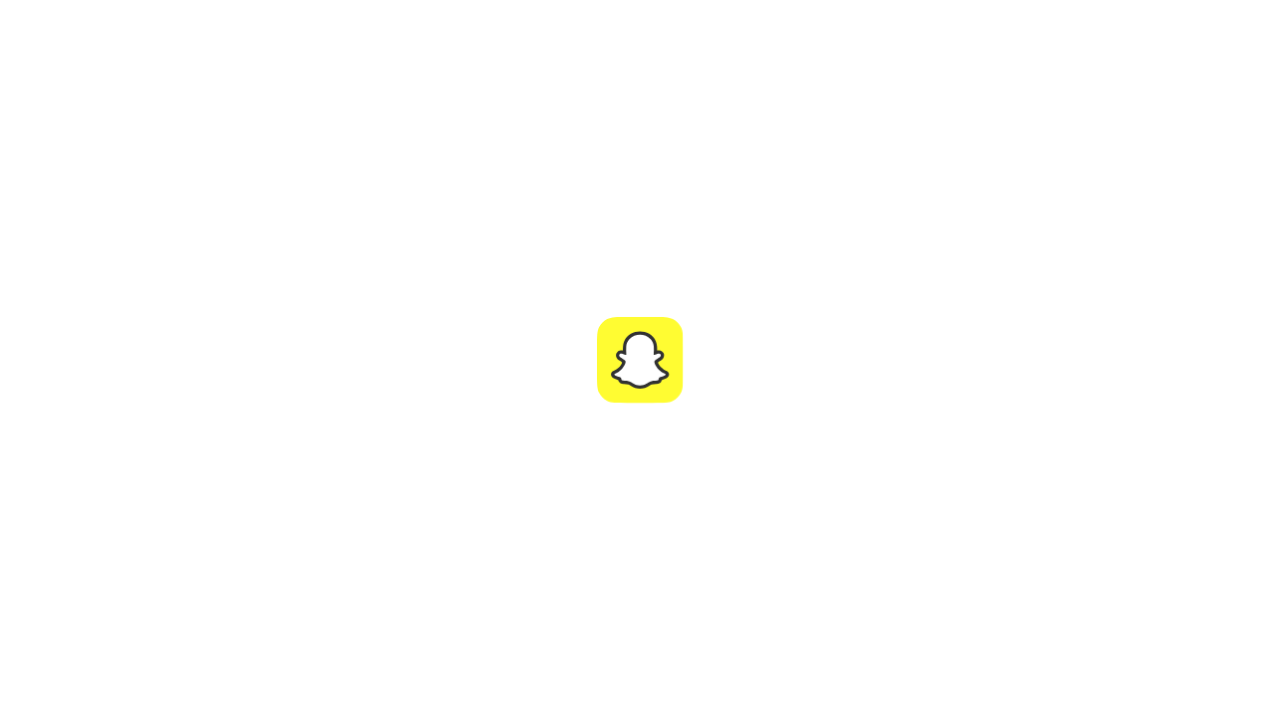

Waited 2 seconds
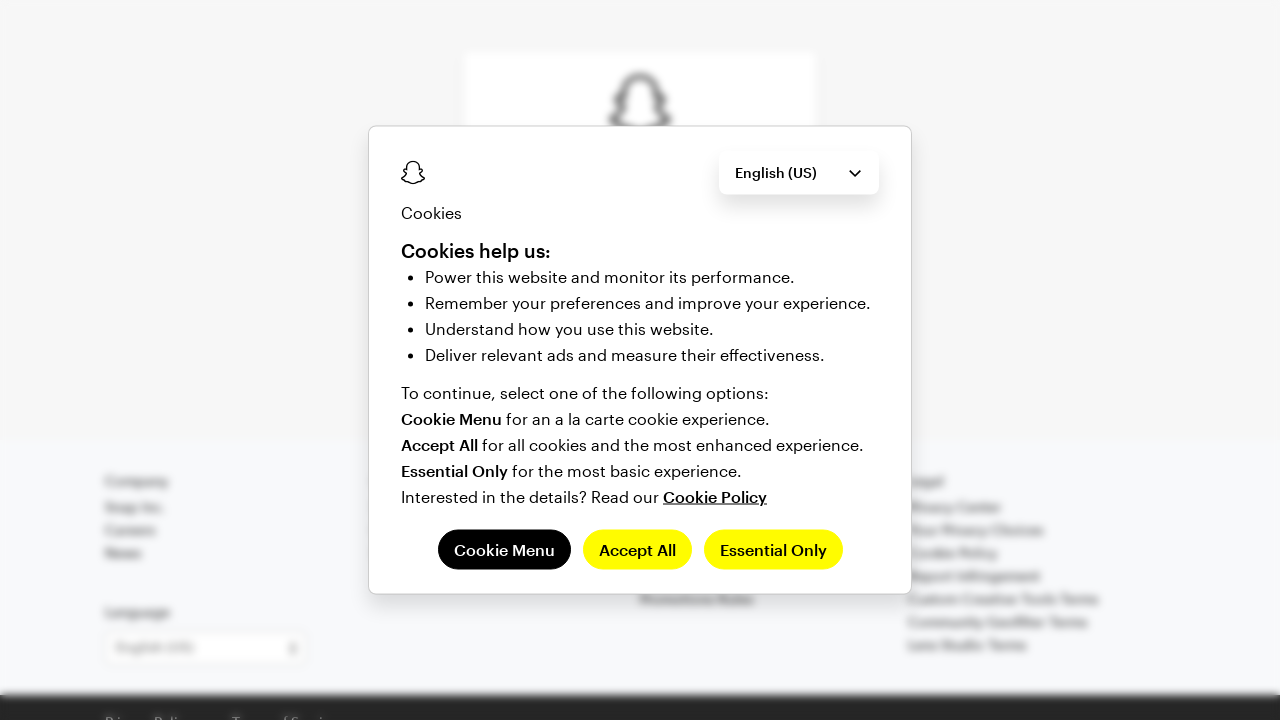

Printed page title: Log In | Snapchat
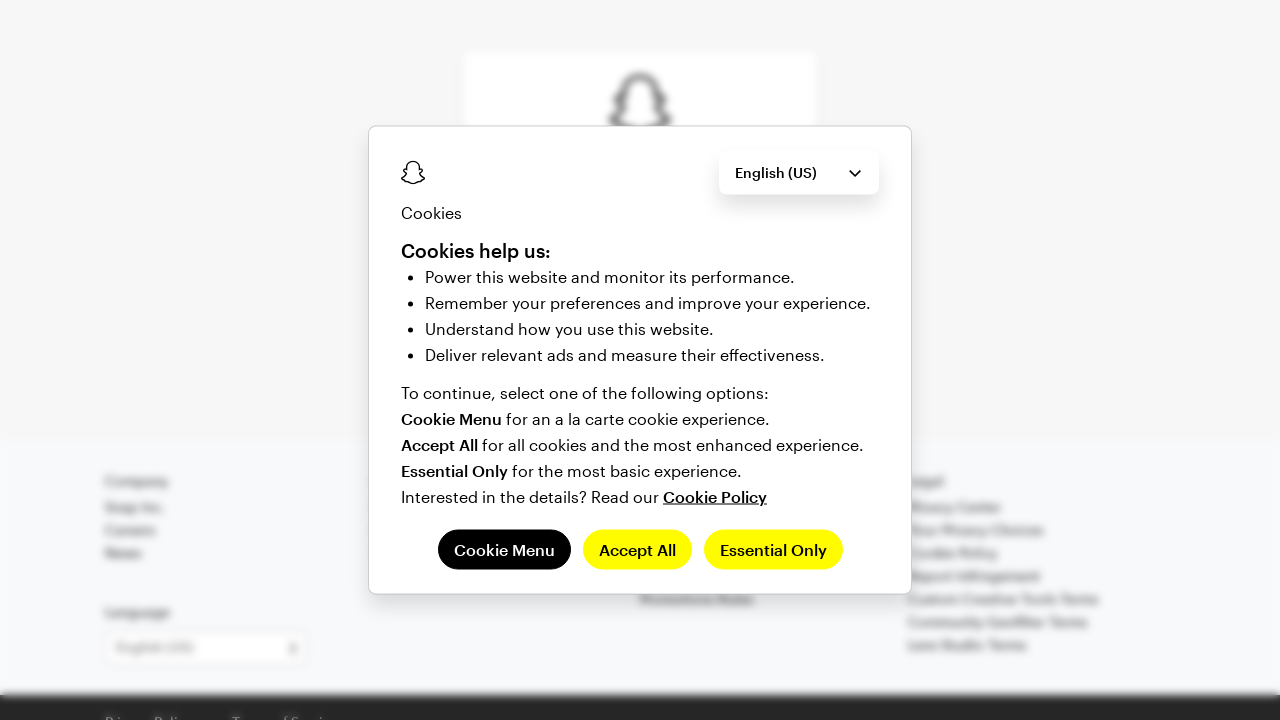

Printed page URL: https://accounts.snapchat.com/v2/login
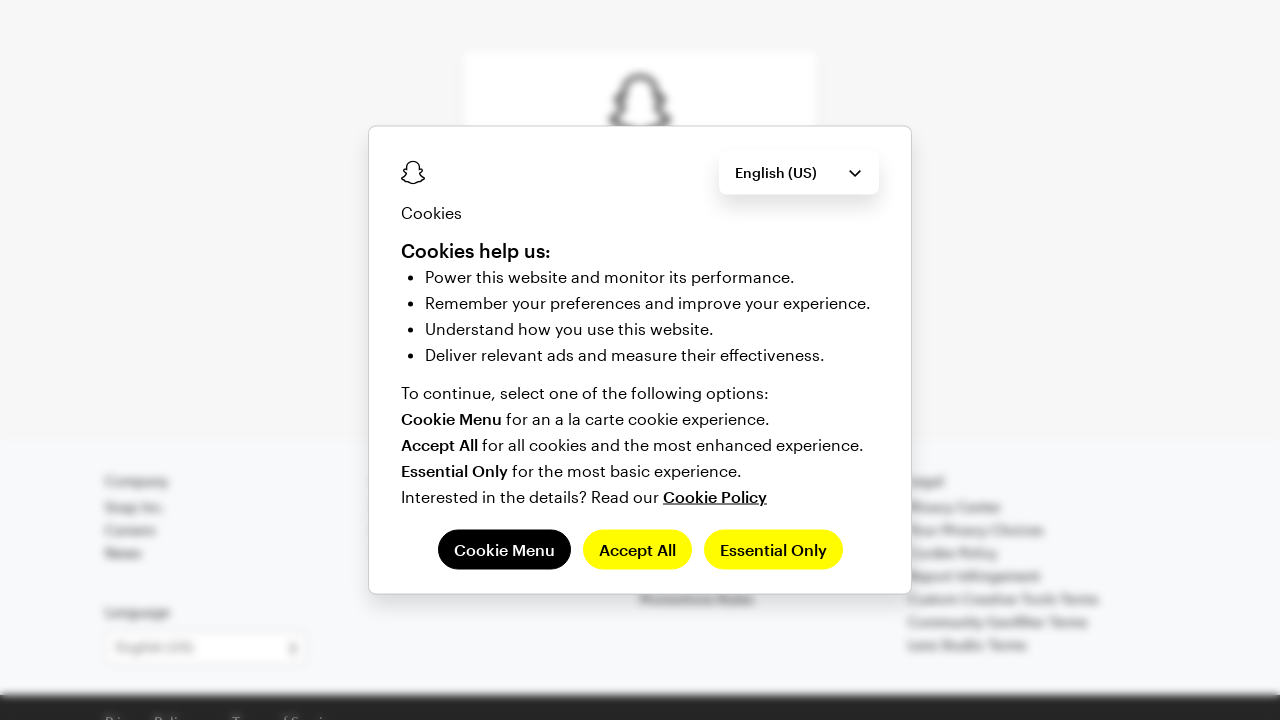

Maximized browser window to 1920x1080
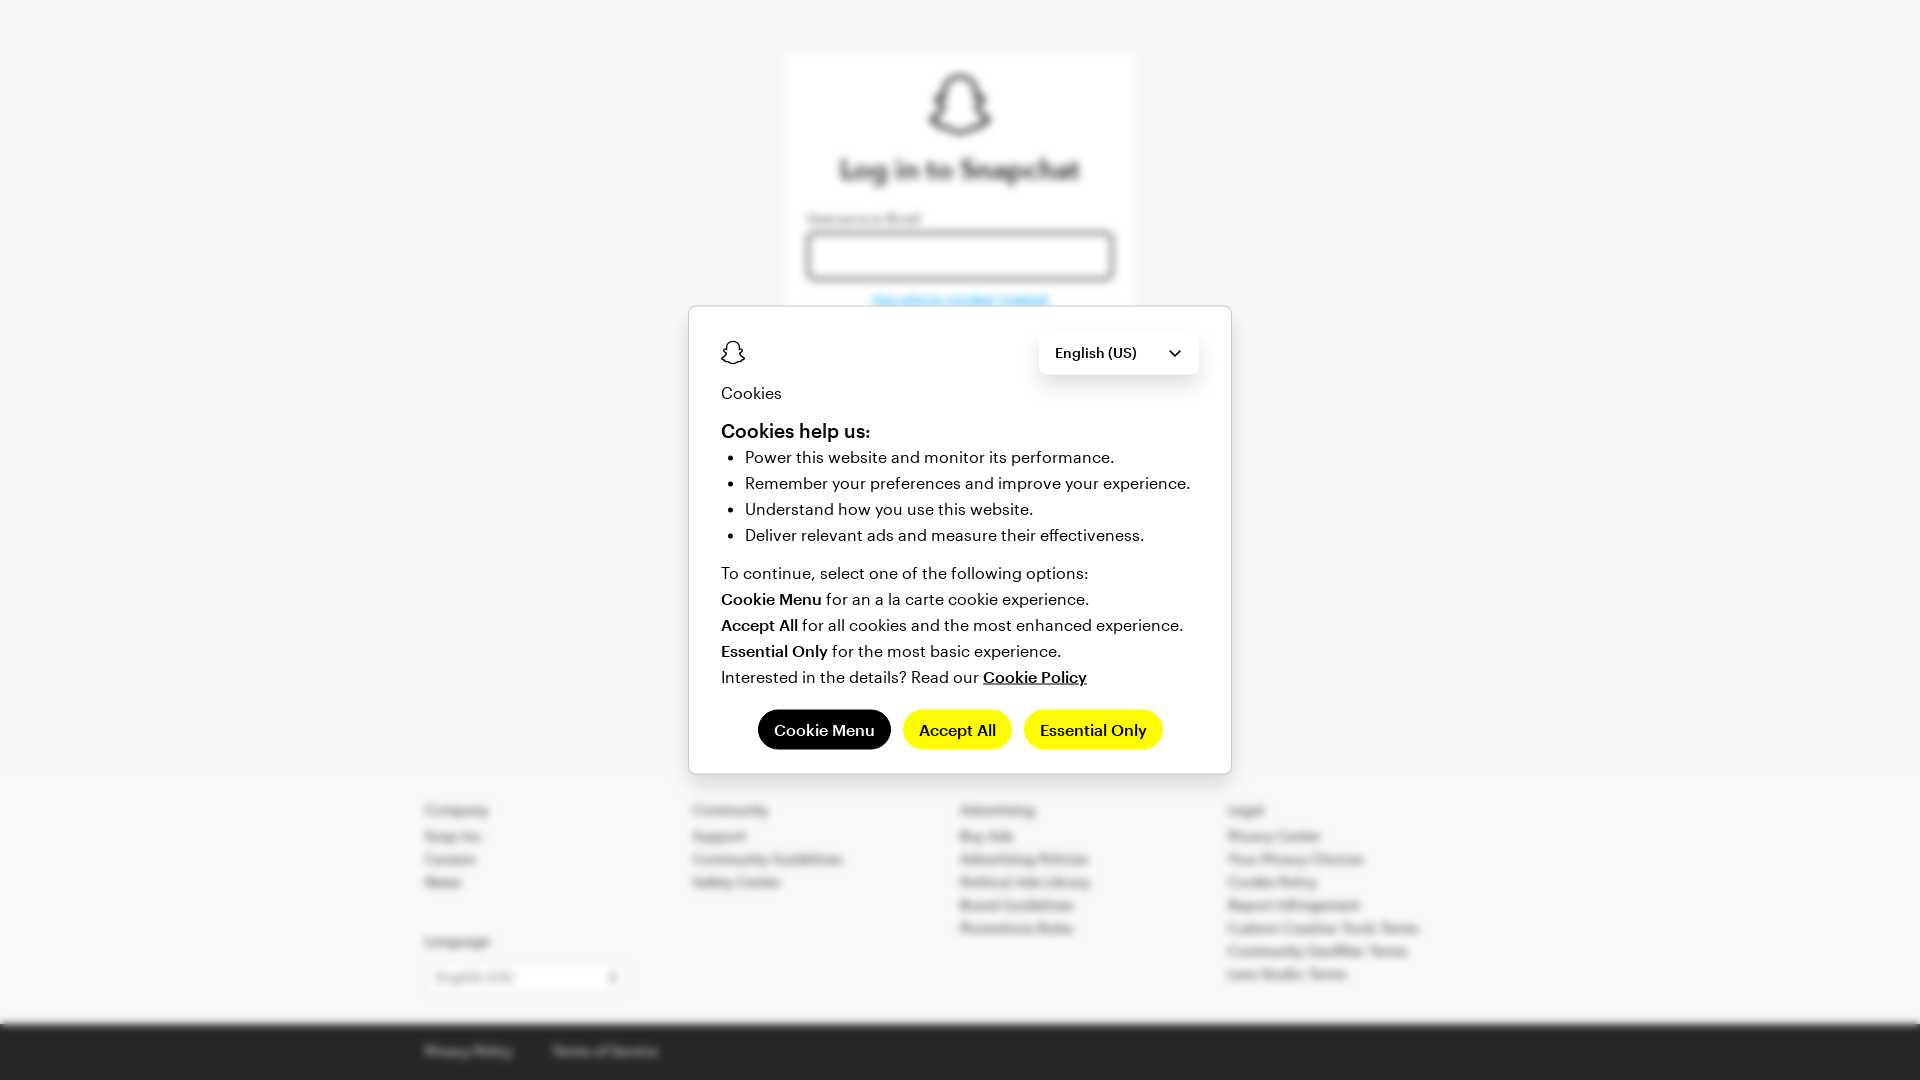

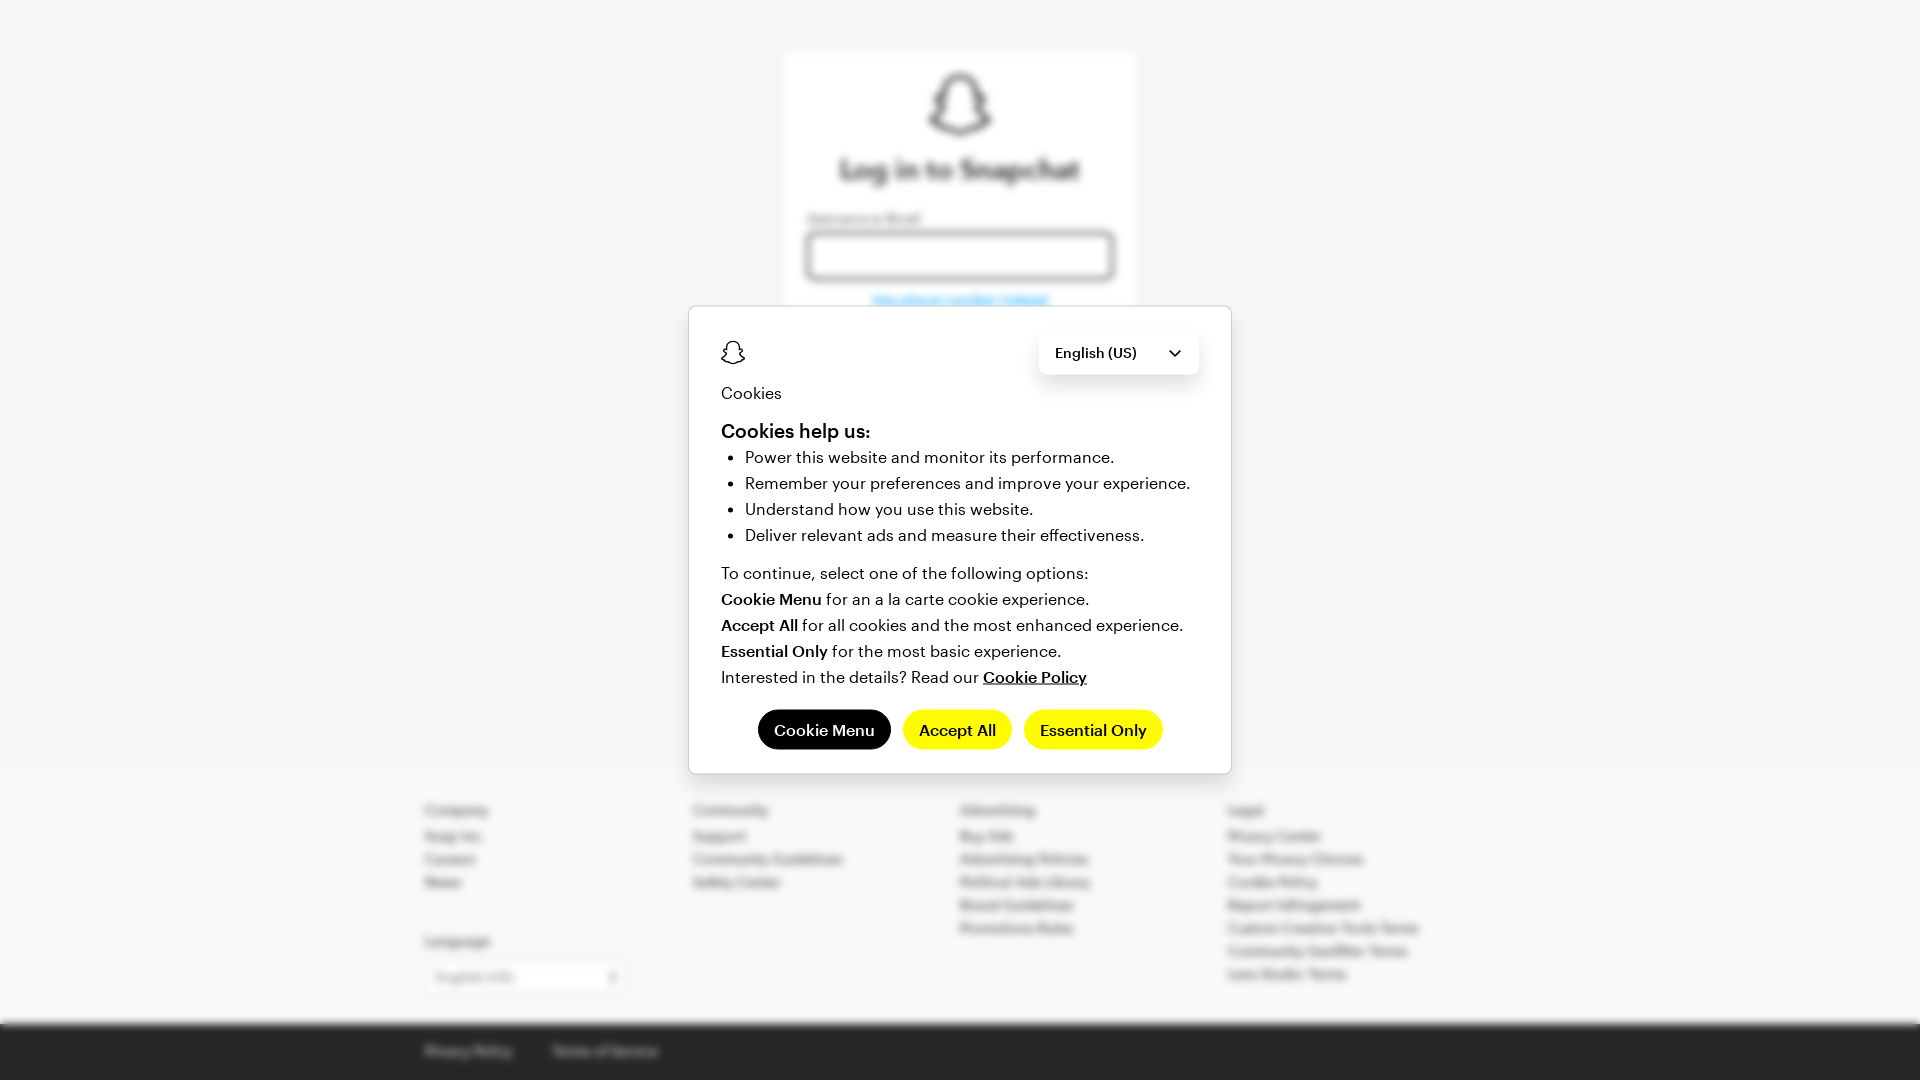